Tests right-click context menu functionality by right-clicking on an element to open a context menu and then clicking on the "Quit" option

Starting URL: http://swisnl.github.io/jQuery-contextMenu/demo.html

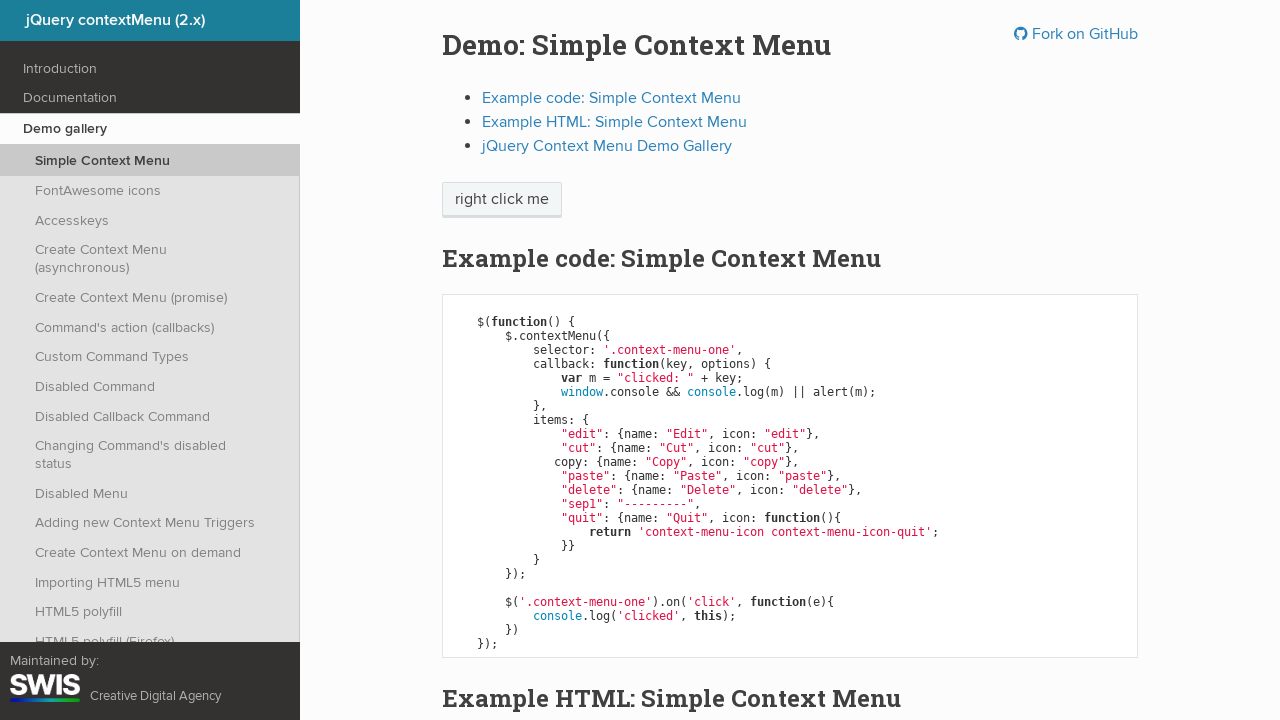

Context menu trigger element loaded
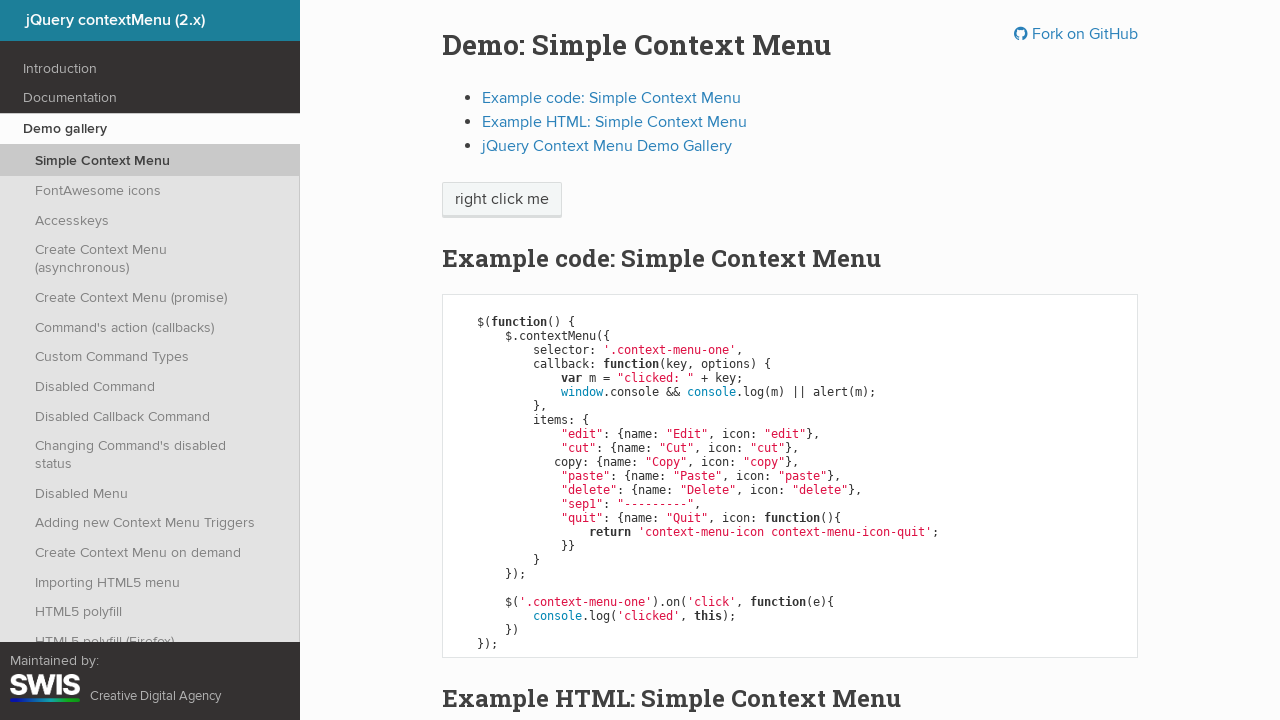

Right-clicked on context menu trigger element to open context menu at (502, 200) on .context-menu-one
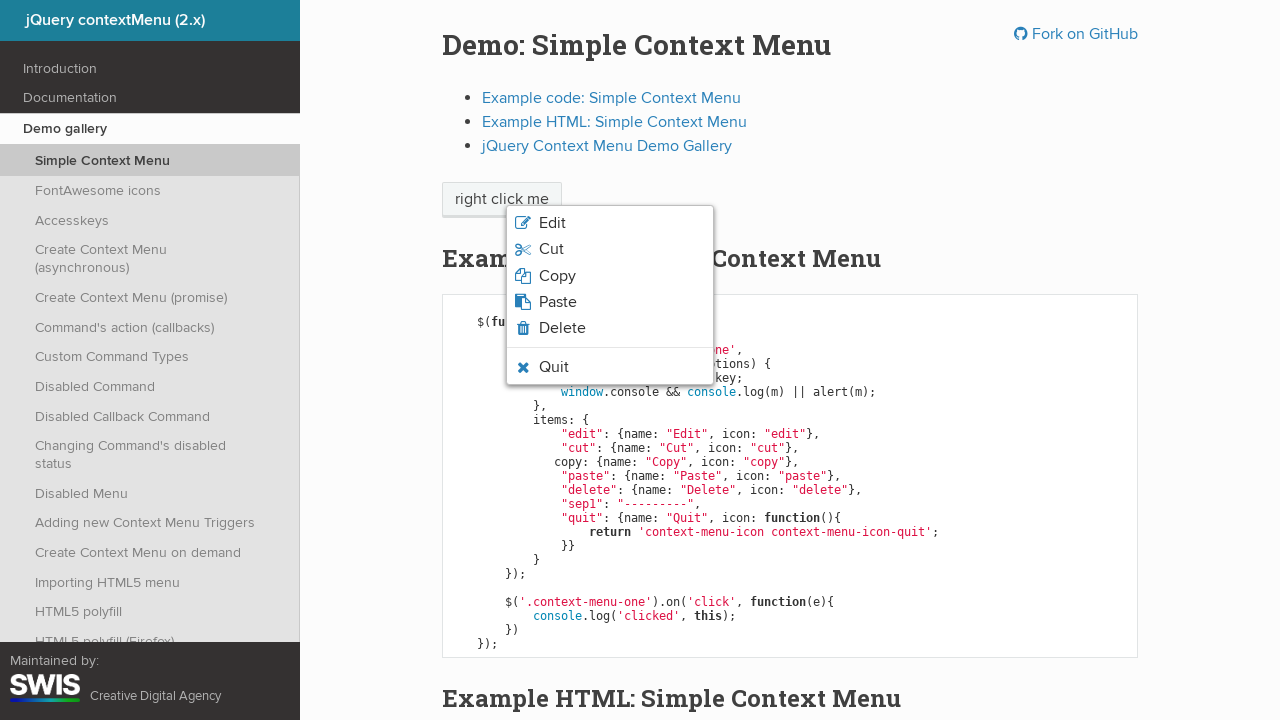

Context menu appeared with Quit option visible
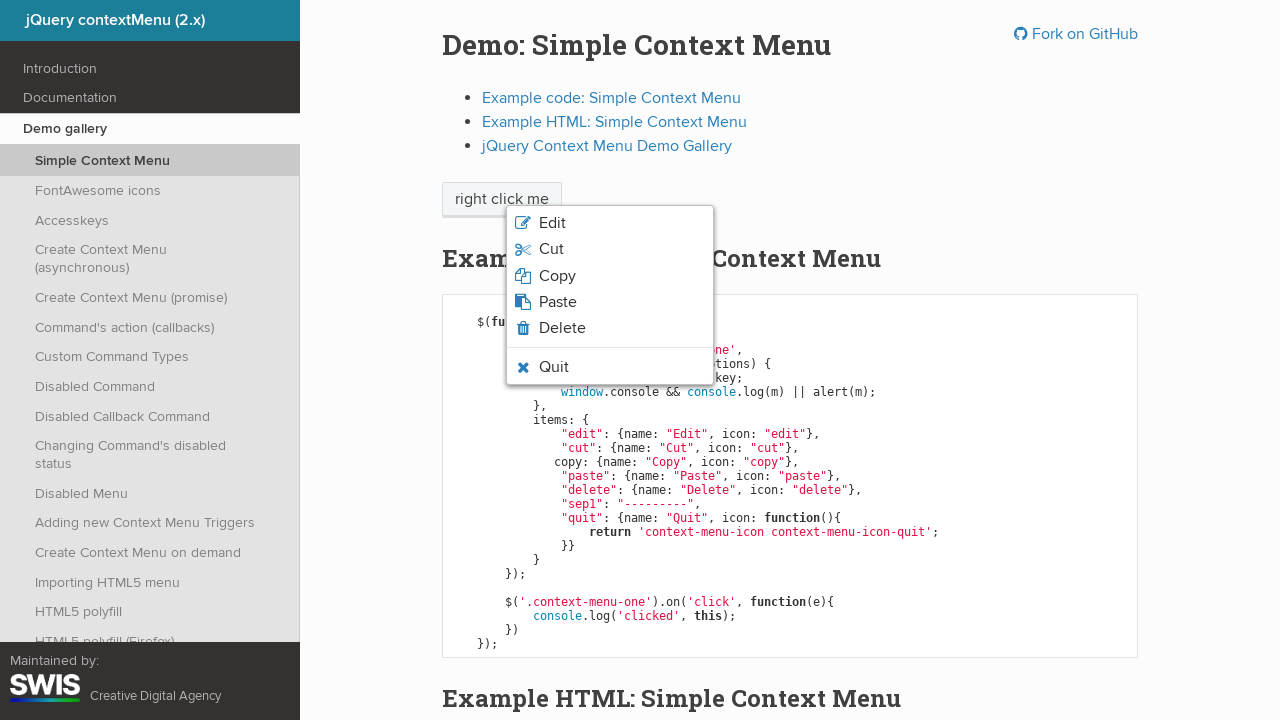

Clicked on Quit option from context menu at (610, 367) on .context-menu-icon-quit
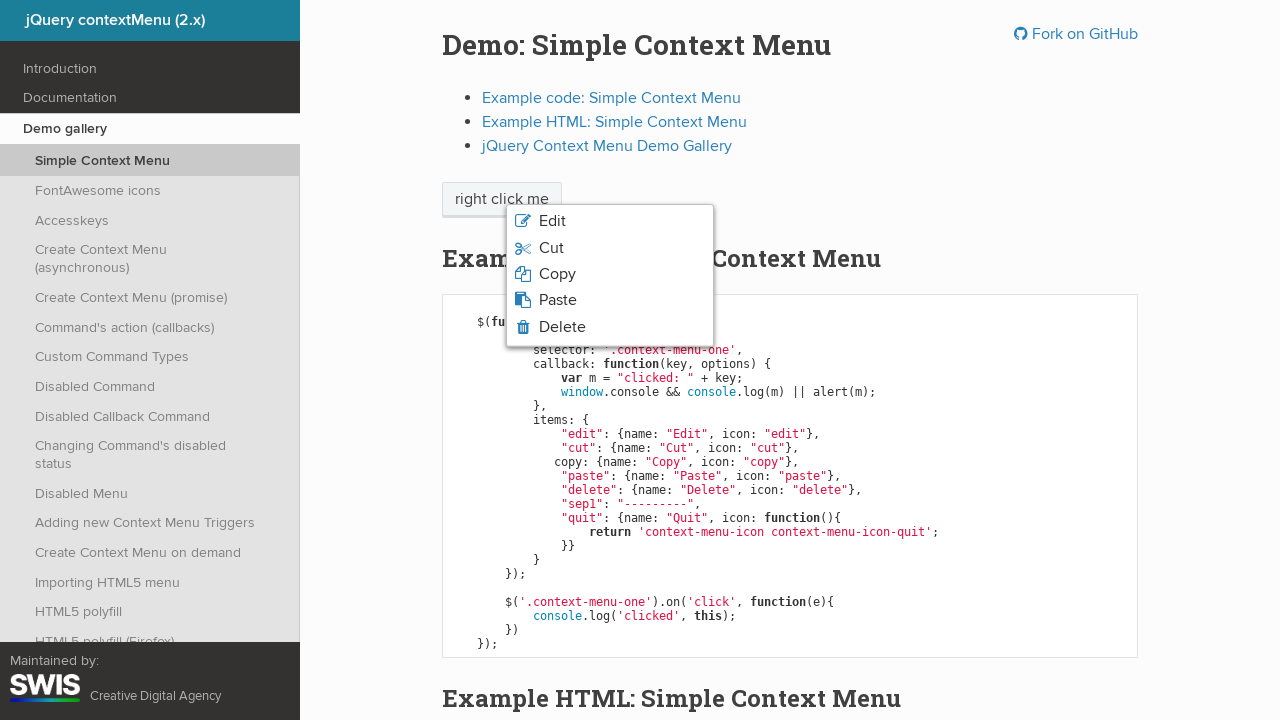

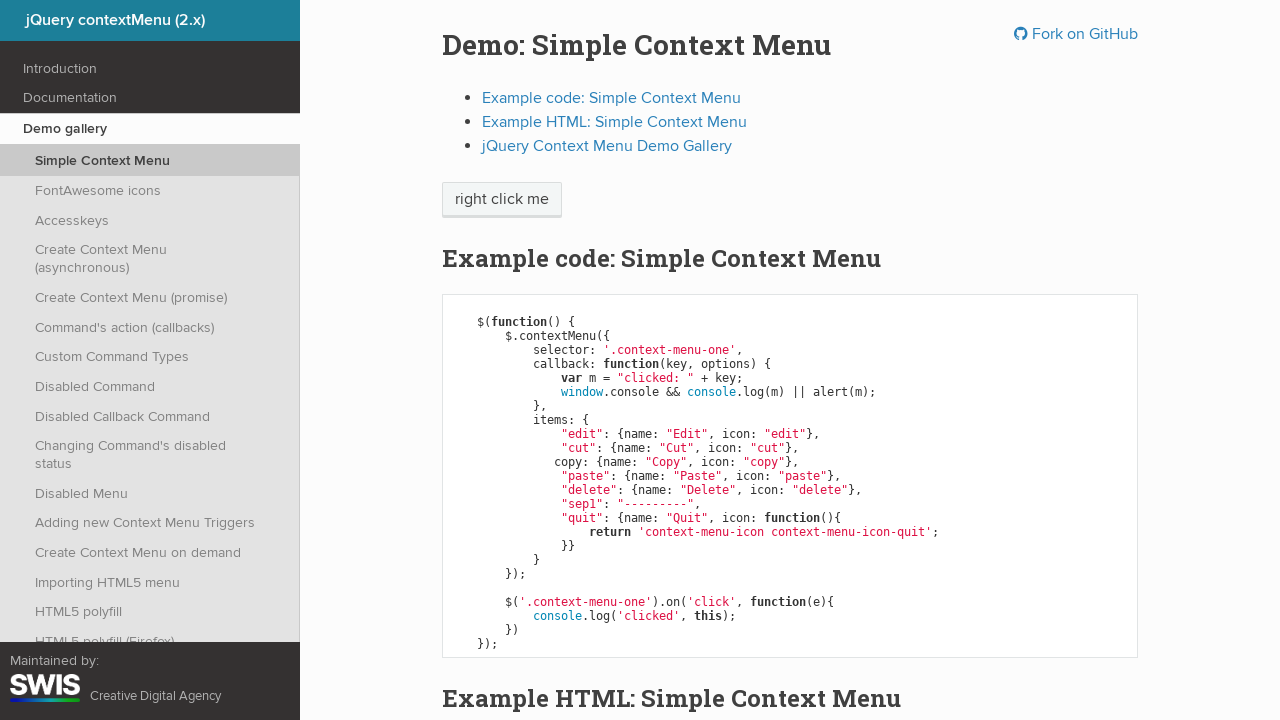